Fills the South Australia DCSI screening registration status form with the person's details (last name, reference number) and searcher's information (name, email, reason).

Starting URL: https://www.dcsiscreening.sa.gov.au/SCApplicantRegistrationStatus

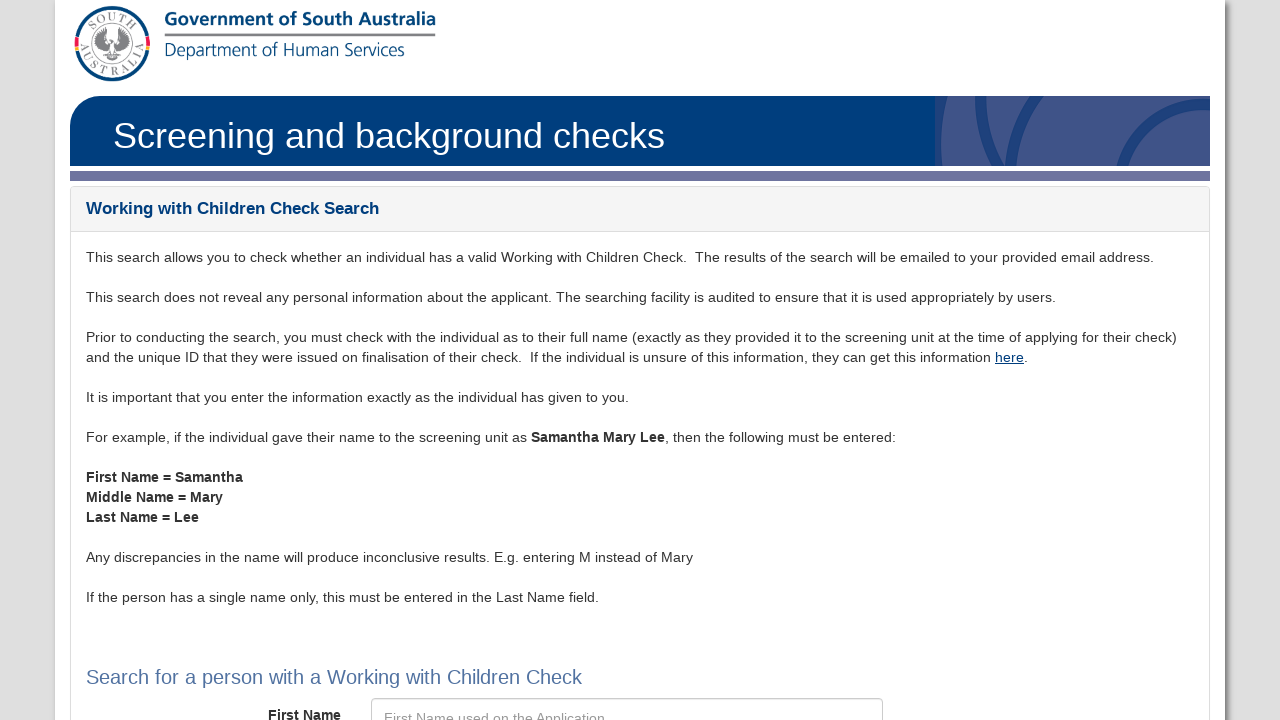

Filled last name field with 'Henderson' on #lastName
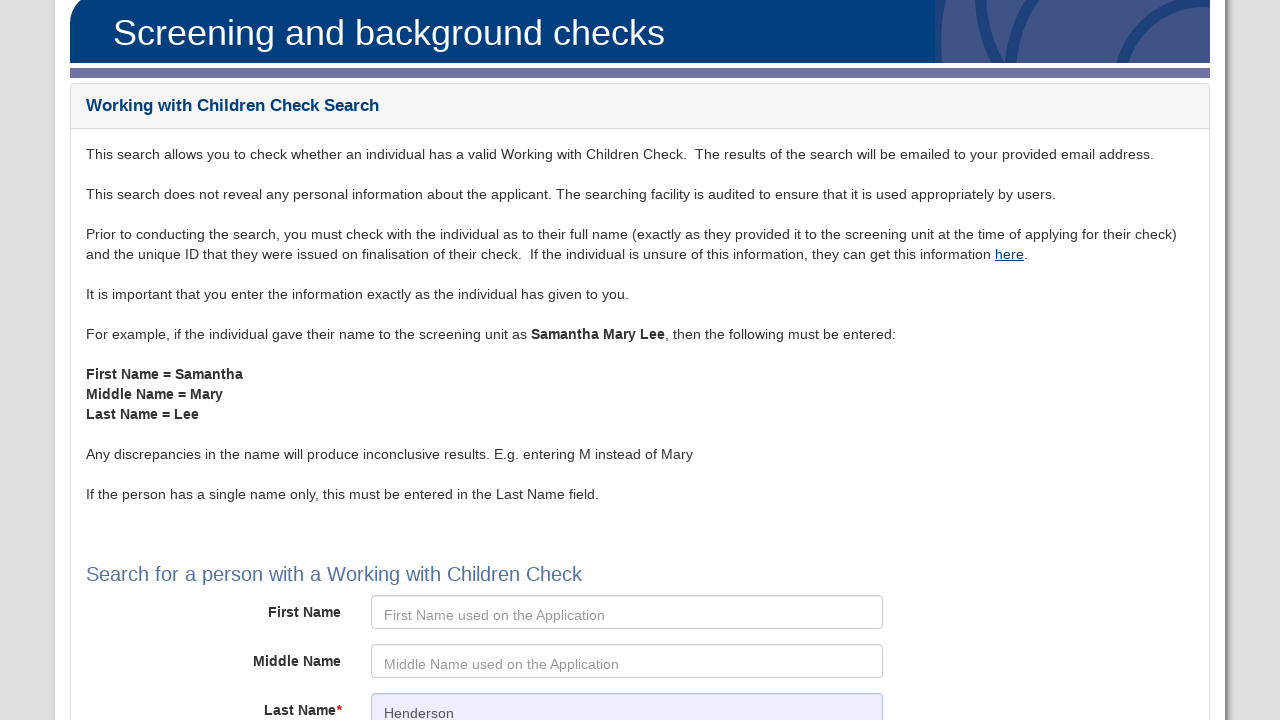

Filled reference number field with 'SA234567' on #referenceNumber
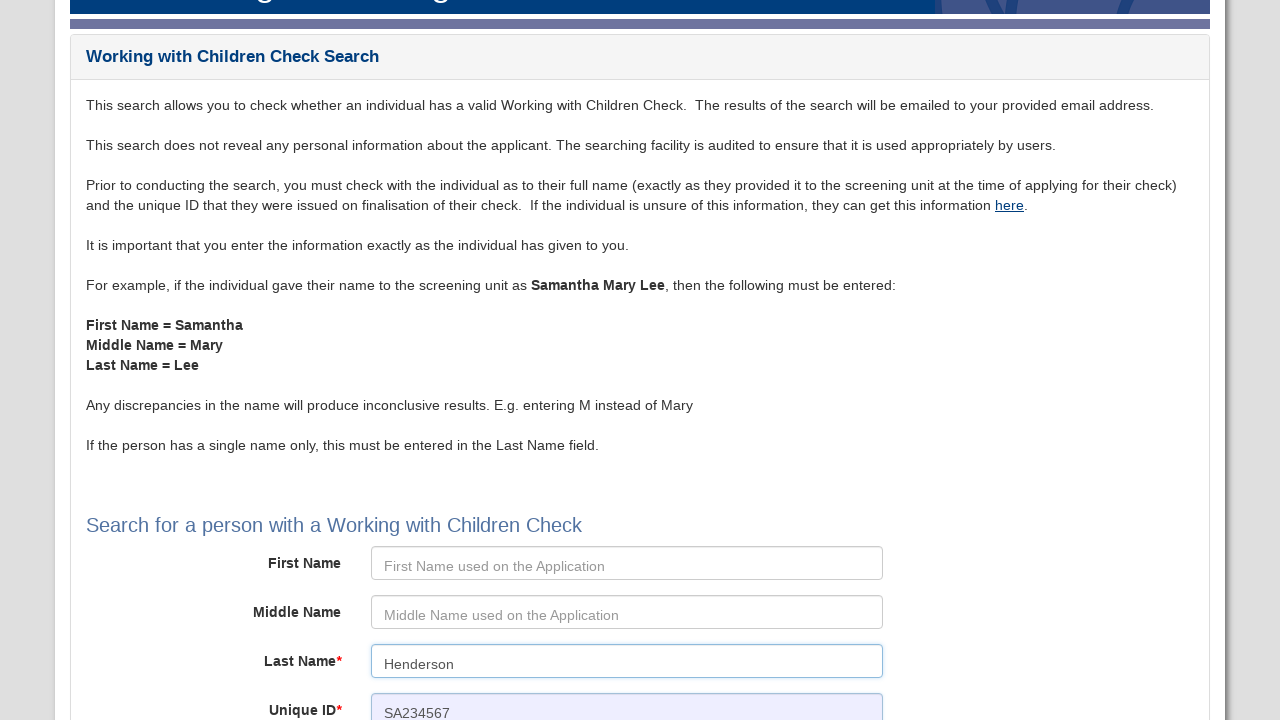

Filled searcher's name field with 'Emily Parker' on #searchName
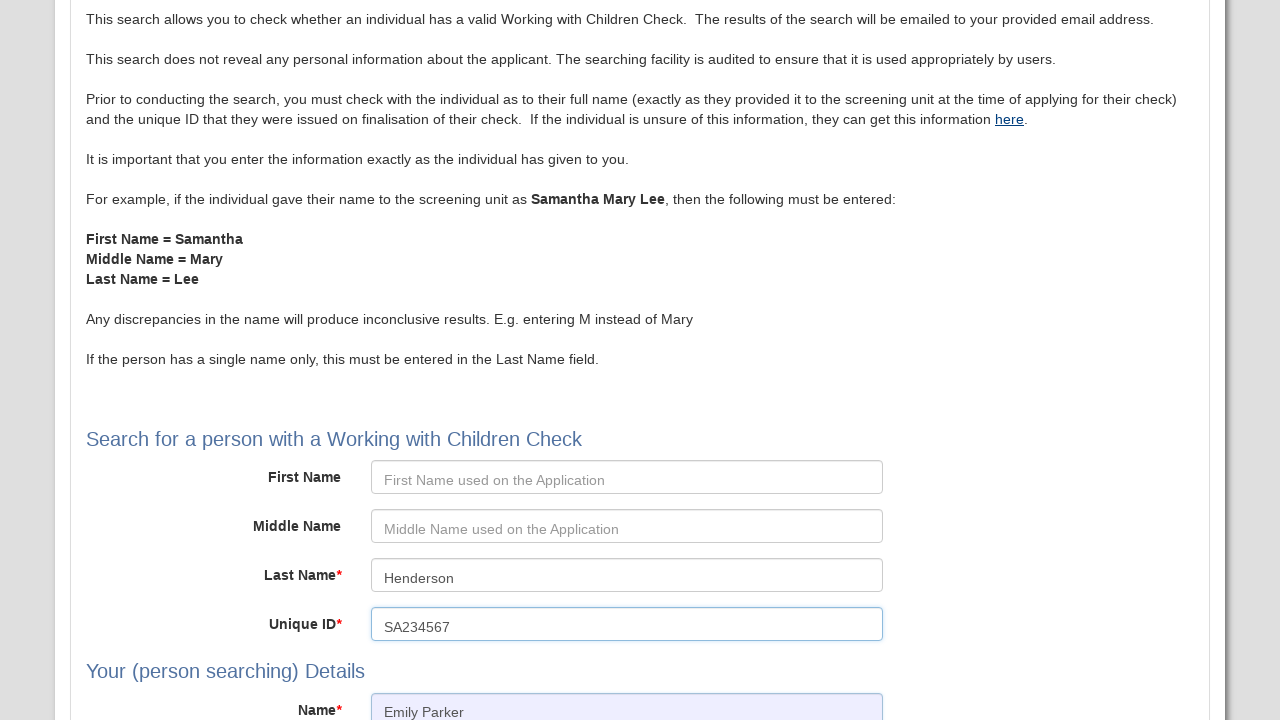

Filled searcher's email field with 'emily.parker@organization.org.au' on #searchEmail
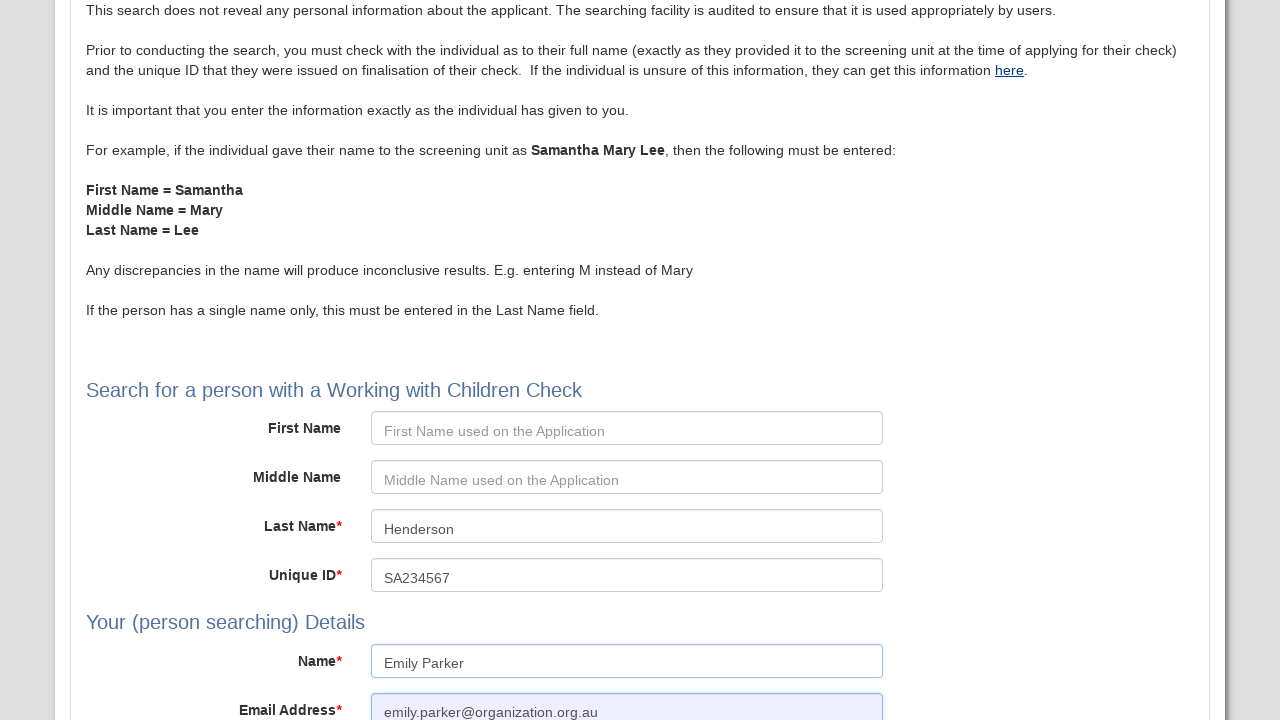

Confirmed email address field with 'emily.parker@organization.org.au' on #confirmEmail
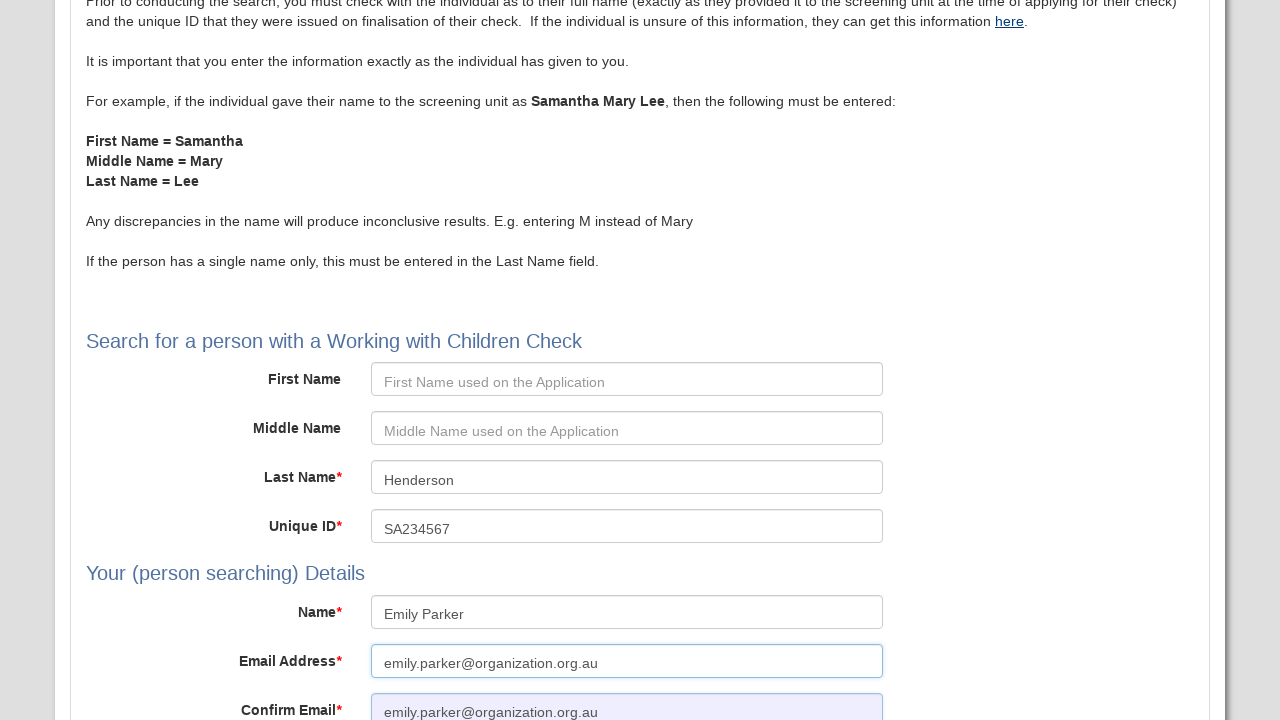

Filled search reason field with 'Employment verification for childcare position' on #searchReason
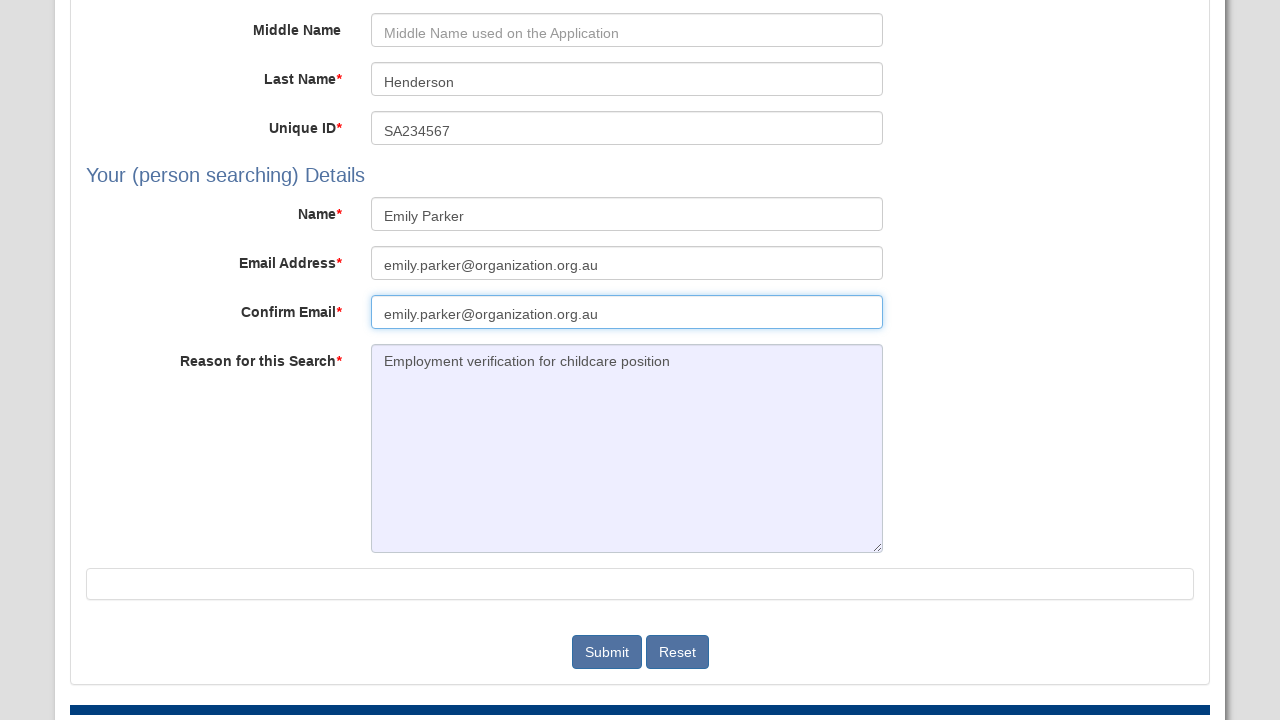

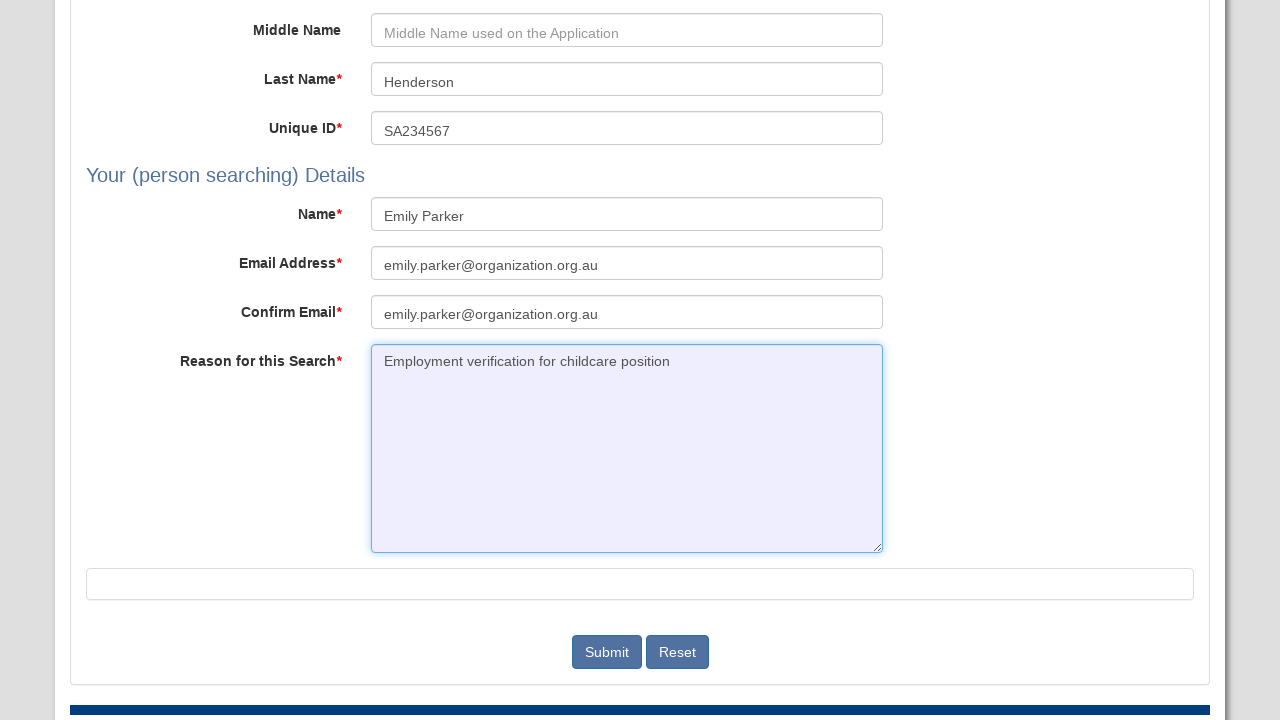